Tests dropdown selection functionality by selecting year, month, and day values using different selection methods

Starting URL: https://testcenter.techproeducation.com/index.php?page=dropdown

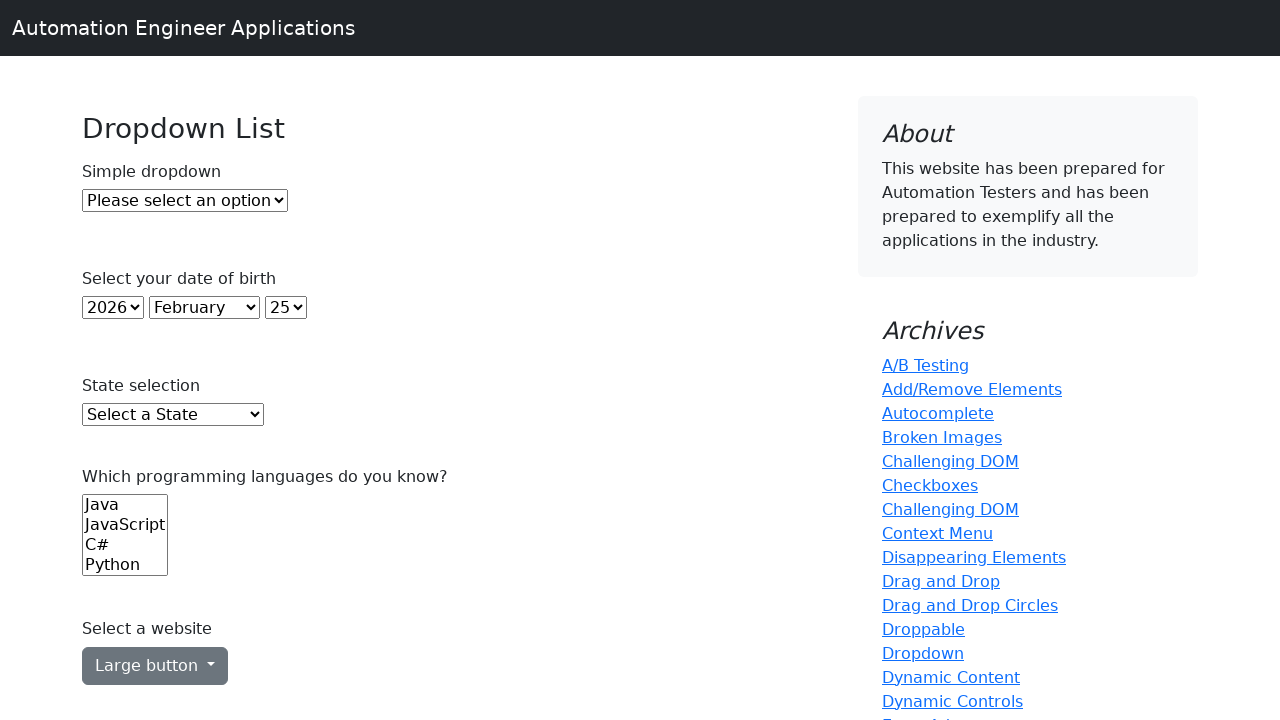

Selected year dropdown option at index 23 (year 2000) on select#year
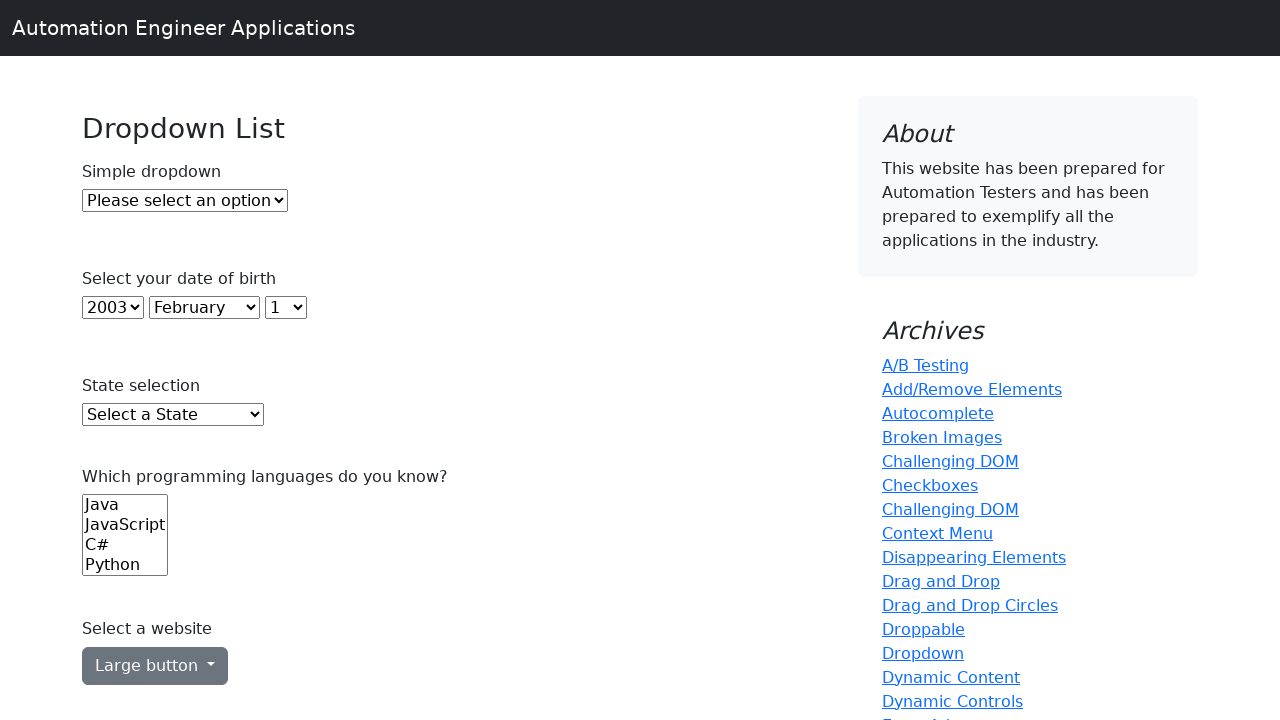

Selected month dropdown by value '0' (January) on select#month
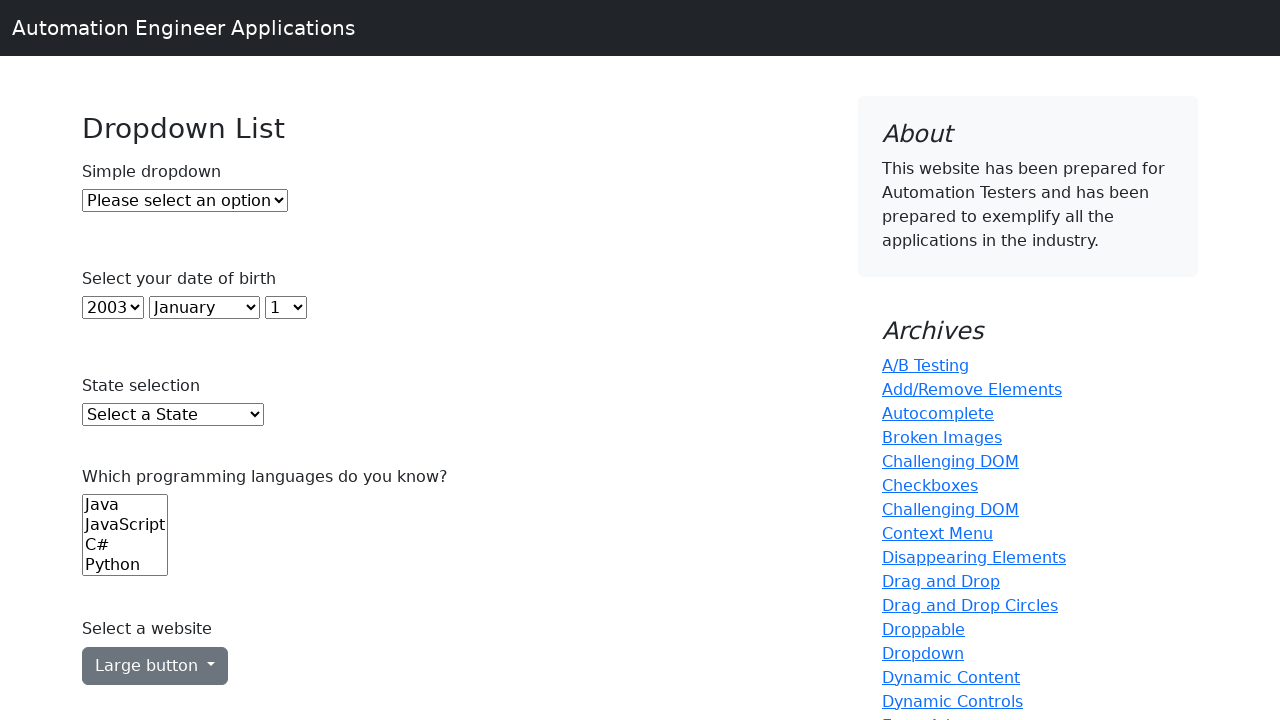

Selected day dropdown by label '10' on select#day
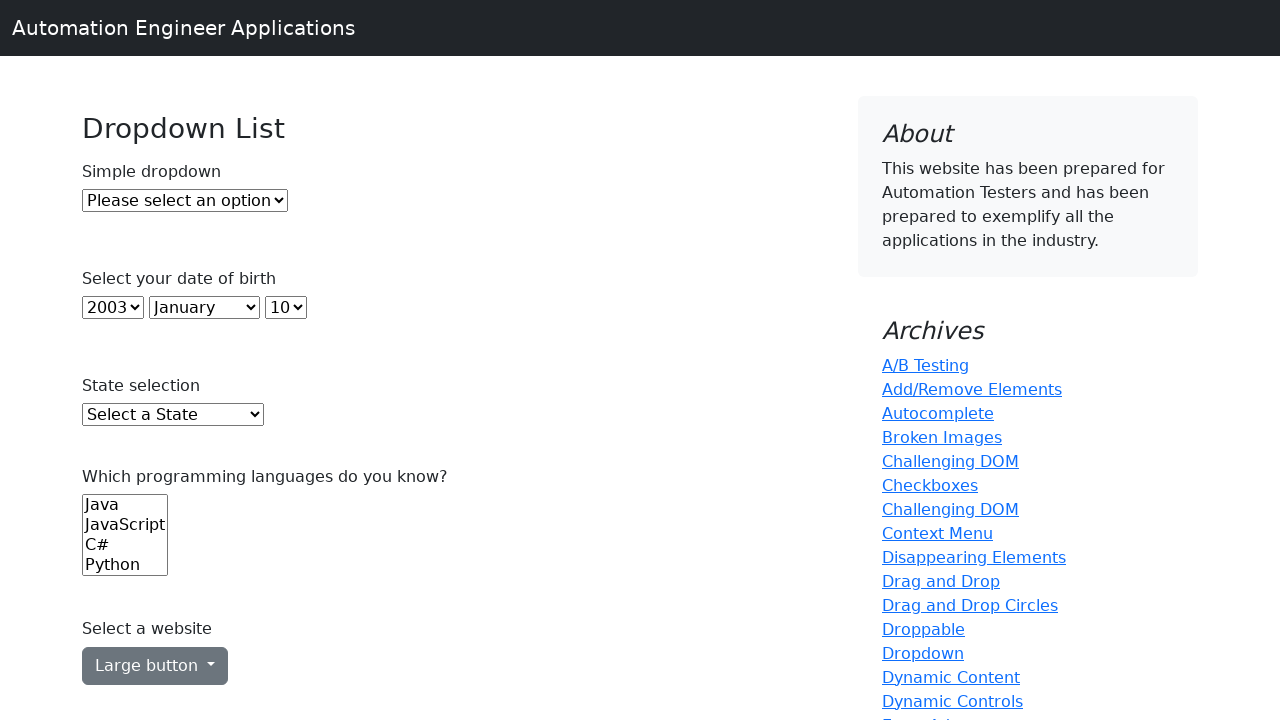

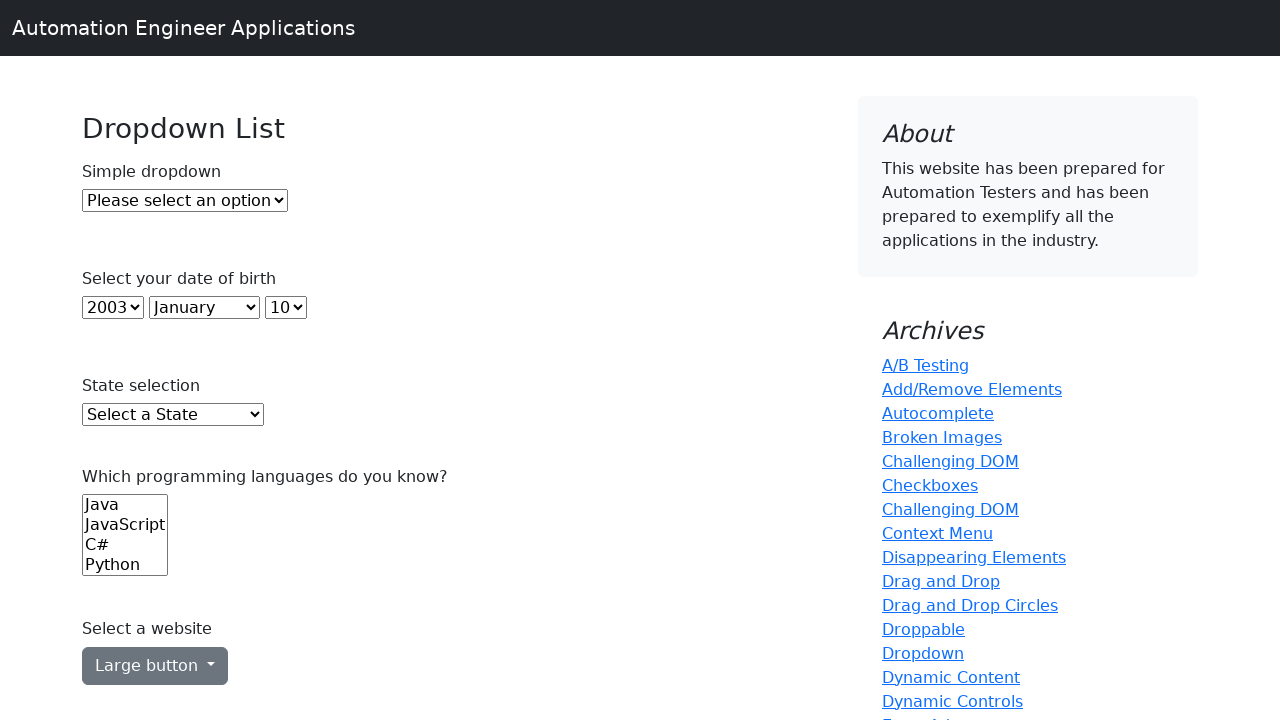